Navigates to the Free Range Testers website and clicks on the "Cursos" (Courses) link

Starting URL: https://www.freerangetesters.com/

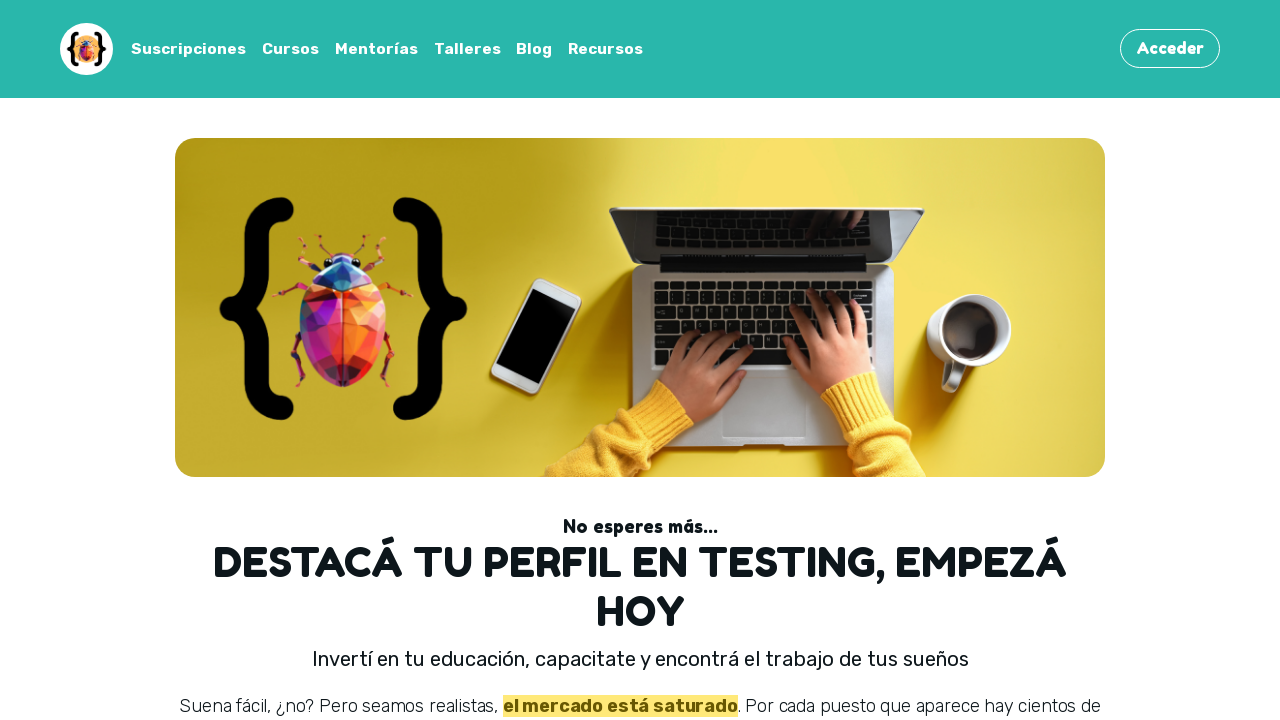

Navigated to Free Range Testers website
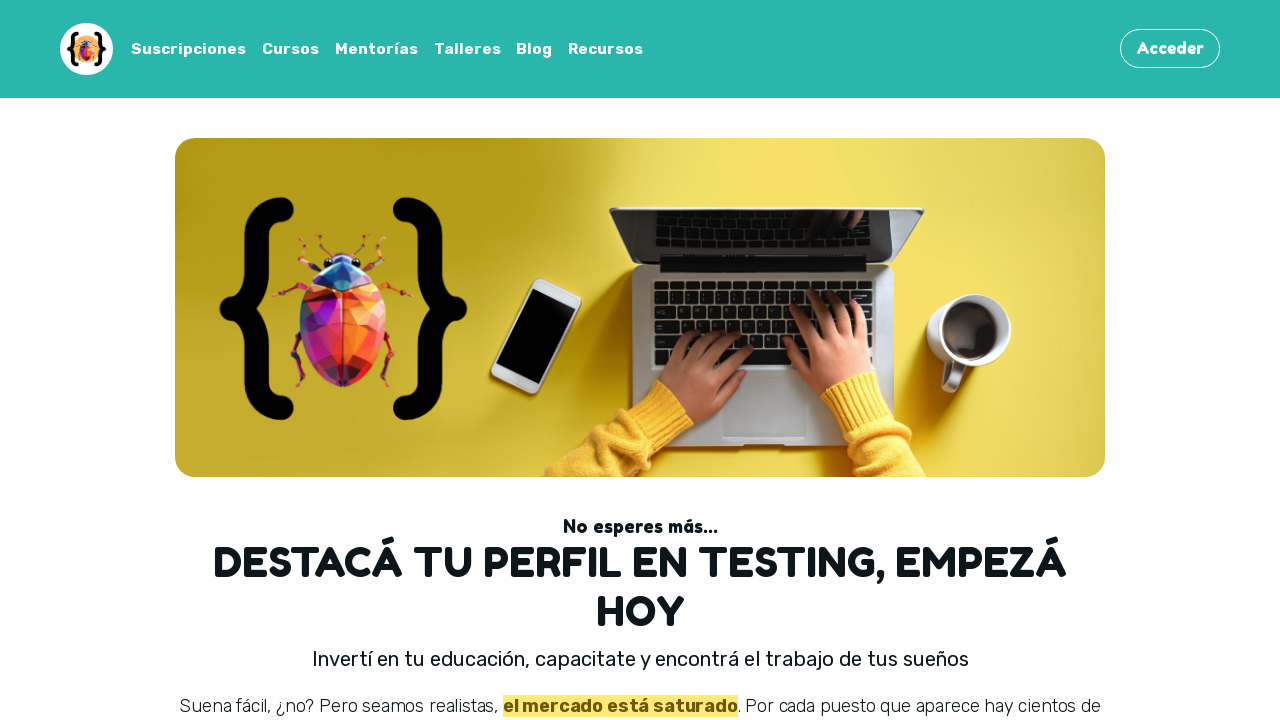

Clicked on the 'Cursos' (Courses) link at (291, 49) on xpath=//a[normalize-space()='Cursos' and @href]
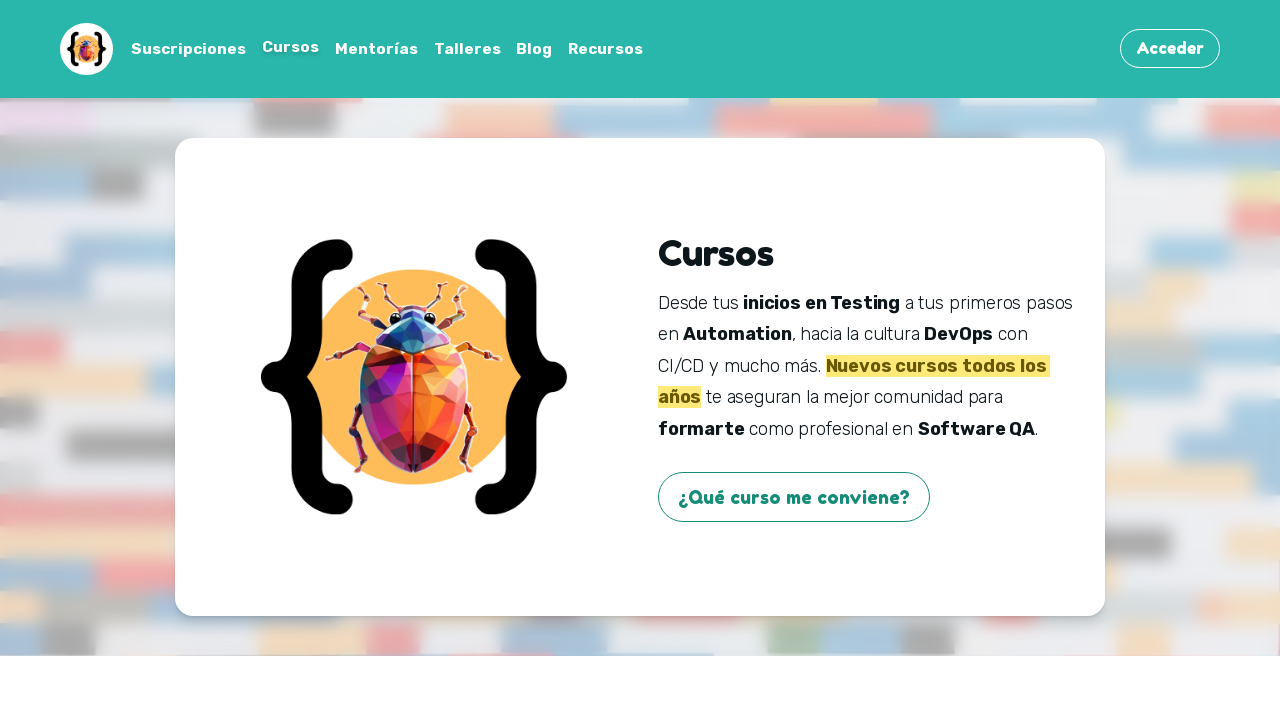

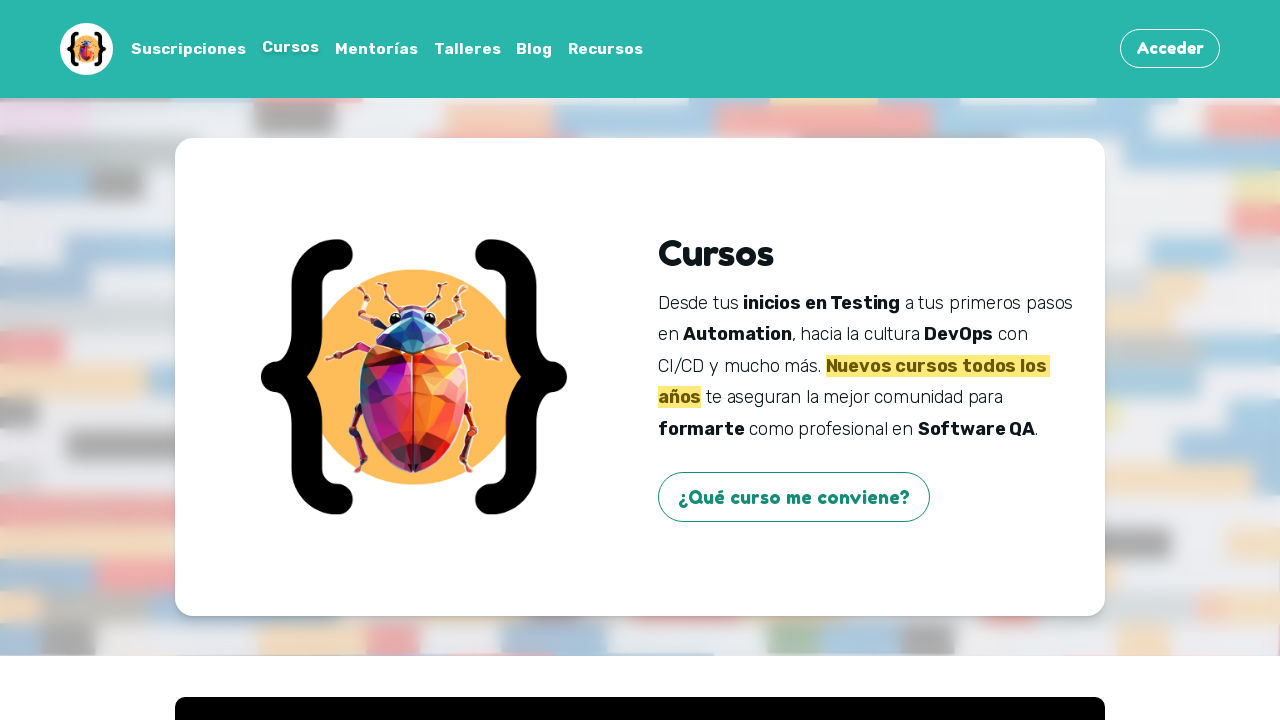